Tests password recovery functionality by navigating to forgot password page and filling out the recovery form

Starting URL: https://parabank.parasoft.com/parabank/admin.htm

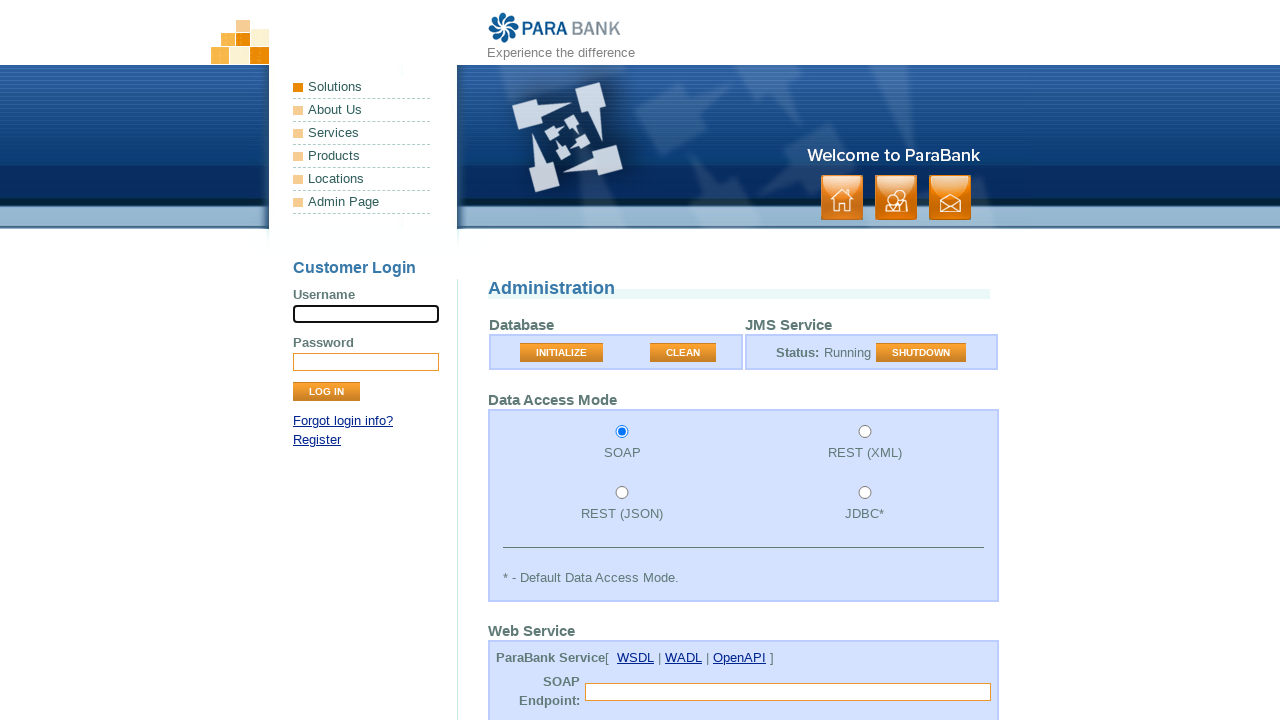

Clicked on Forgot login info link at (343, 421) on #loginPanel > p:nth-child(2) > a:nth-child(1)
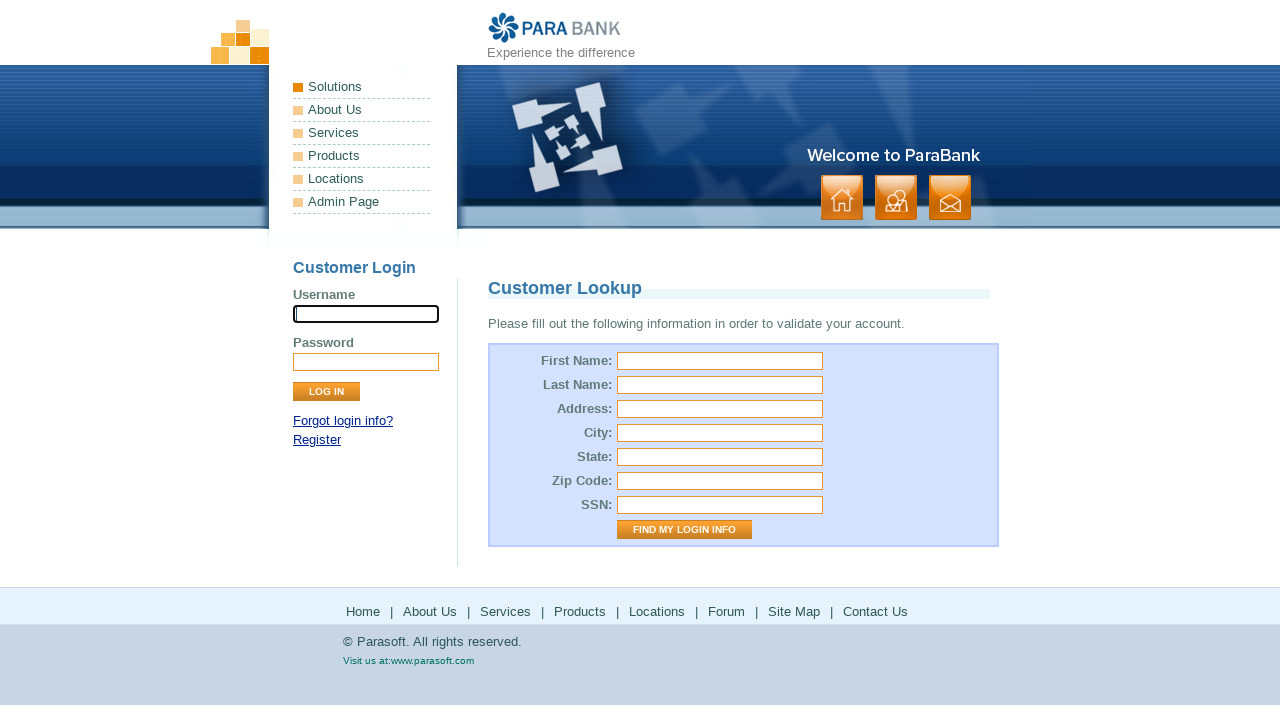

Waited for forgot password page to load - firstName field visible
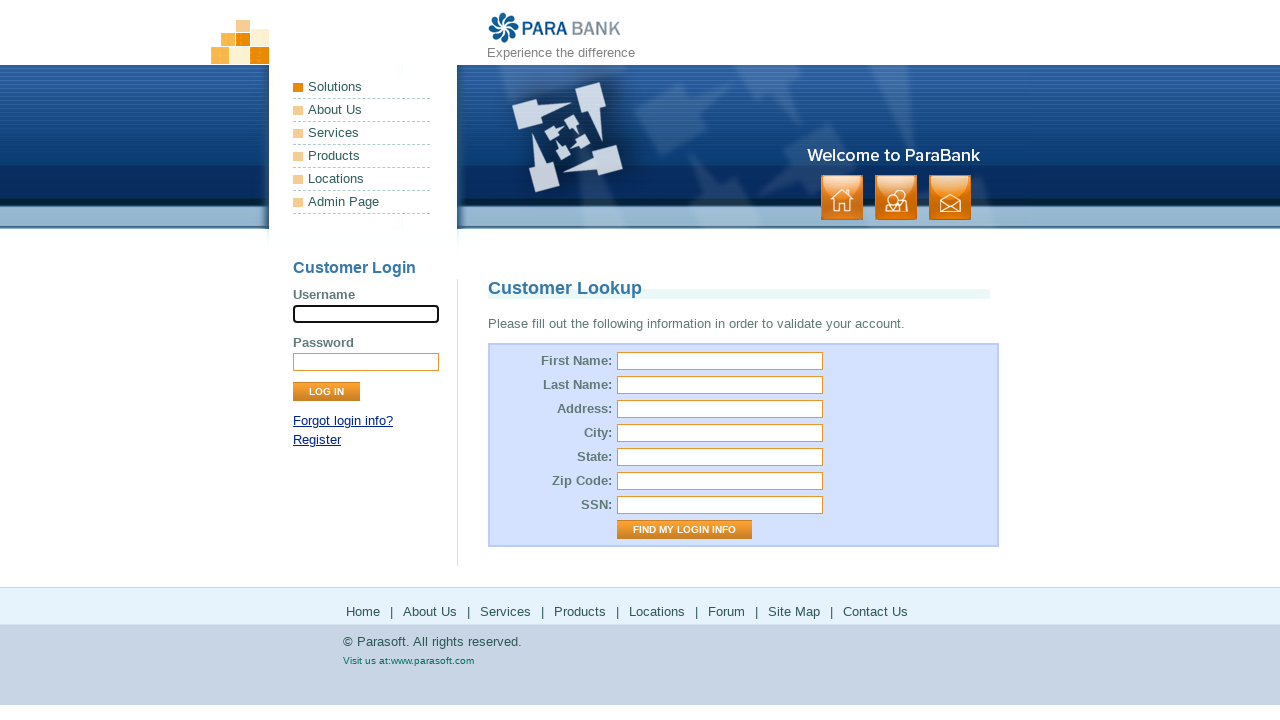

Filled first name field with 'Rashad' on #firstName
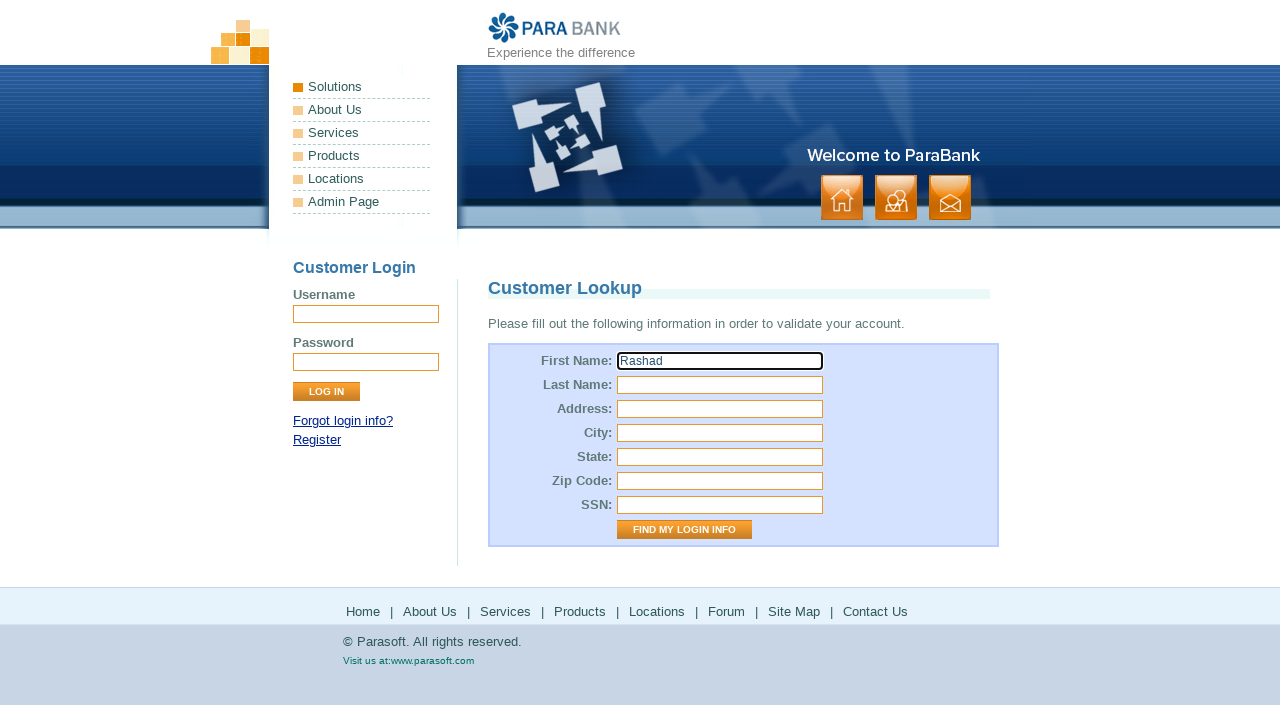

Filled last name field with 'Azimov' on #lastName
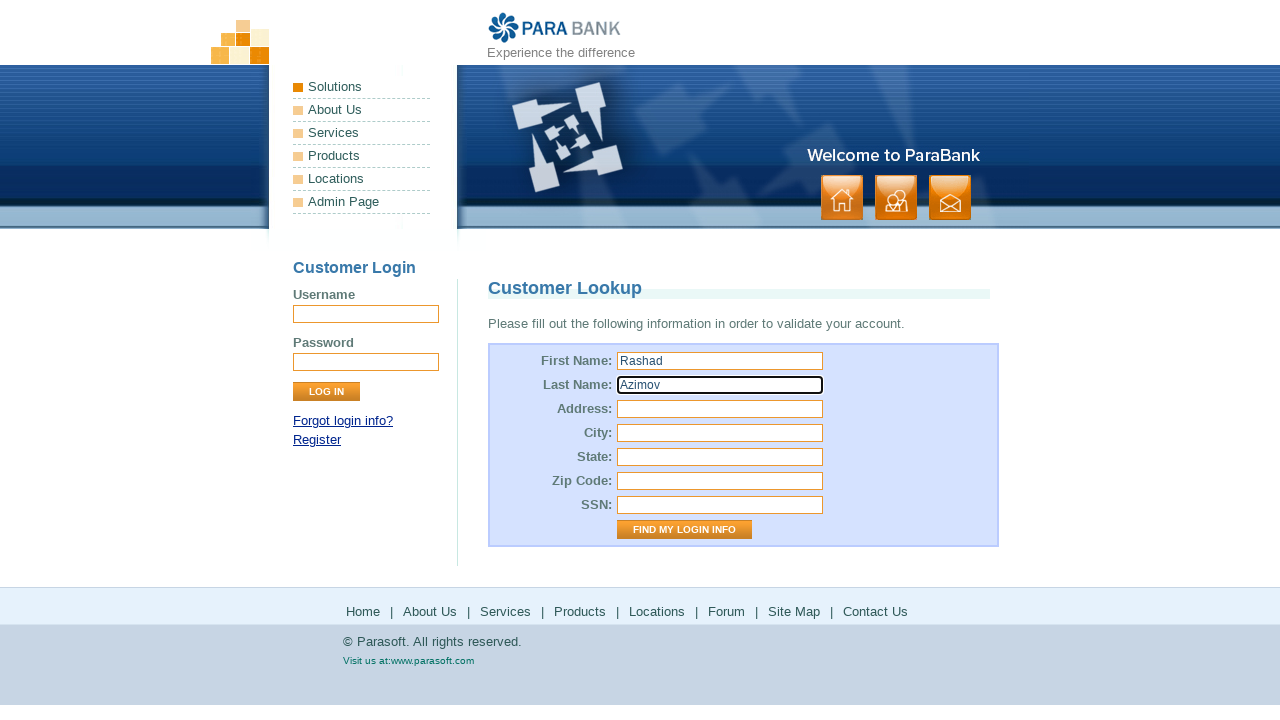

Filled street address field with 'Magomaev' on #address\.street
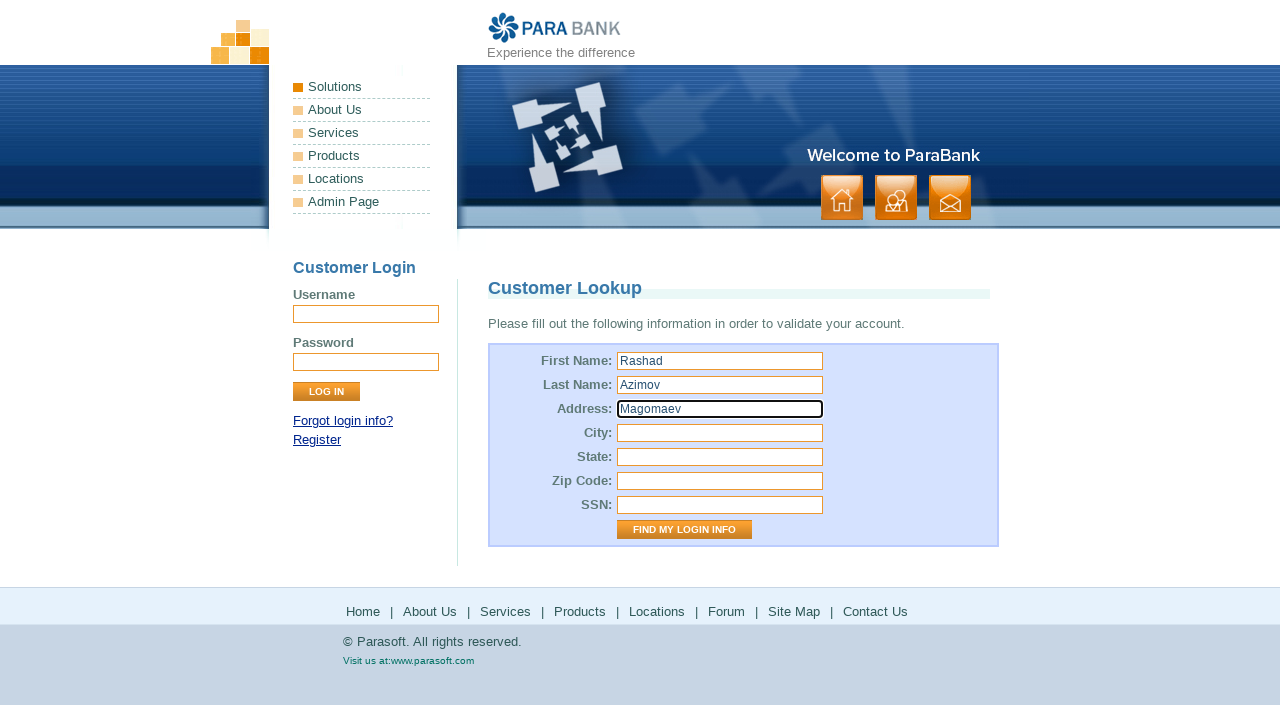

Filled city field with 'Baku' on #address\.city
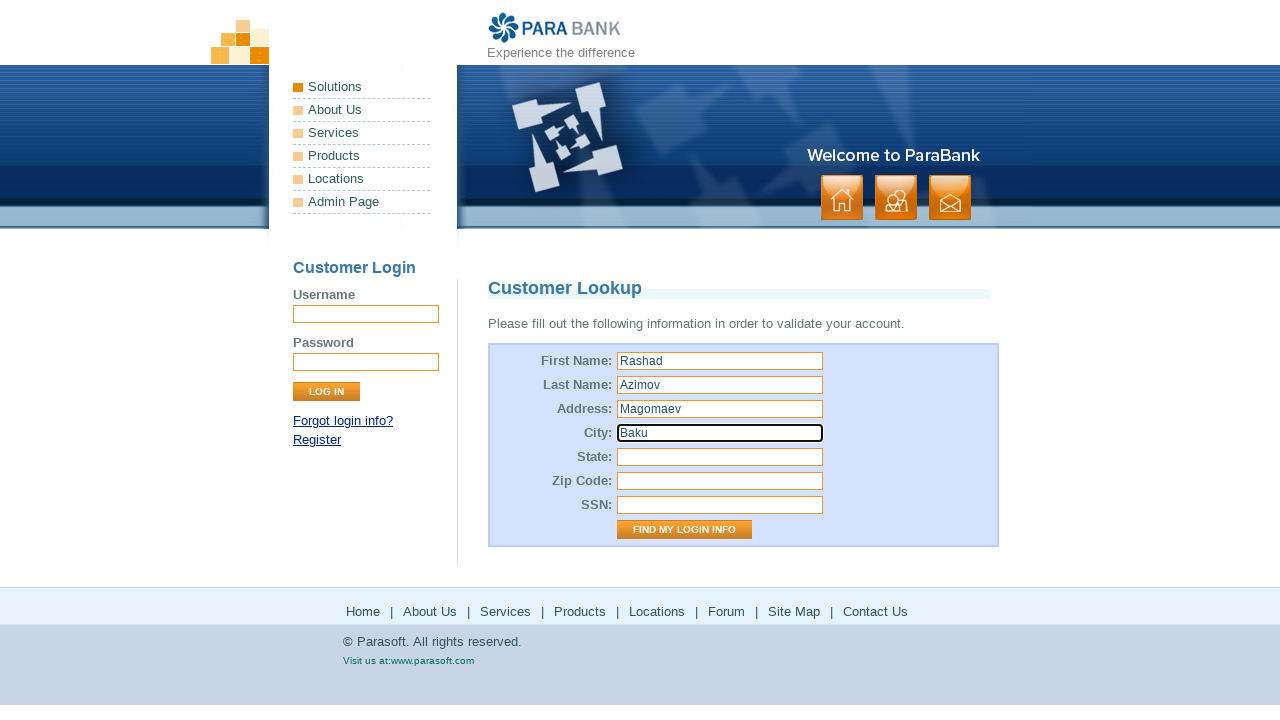

Filled state field with 'null' on #address\.state
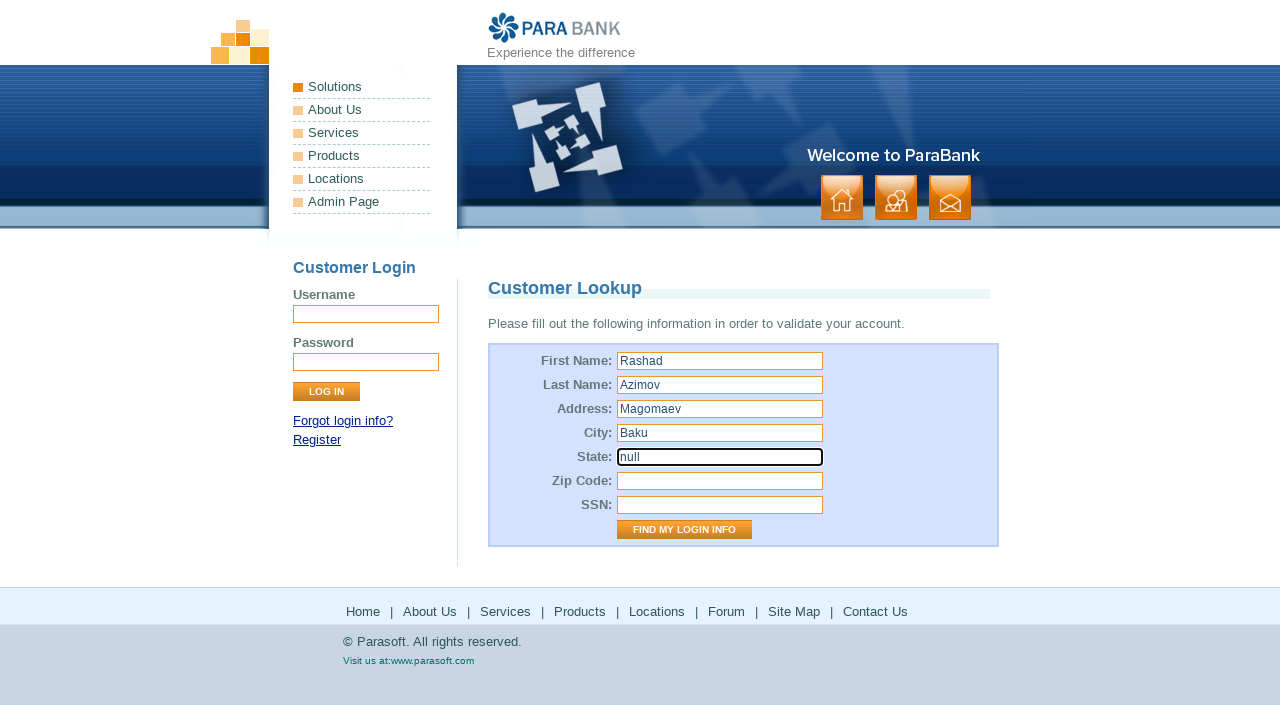

Filled zip code field with '12345' on #address\.zipCode
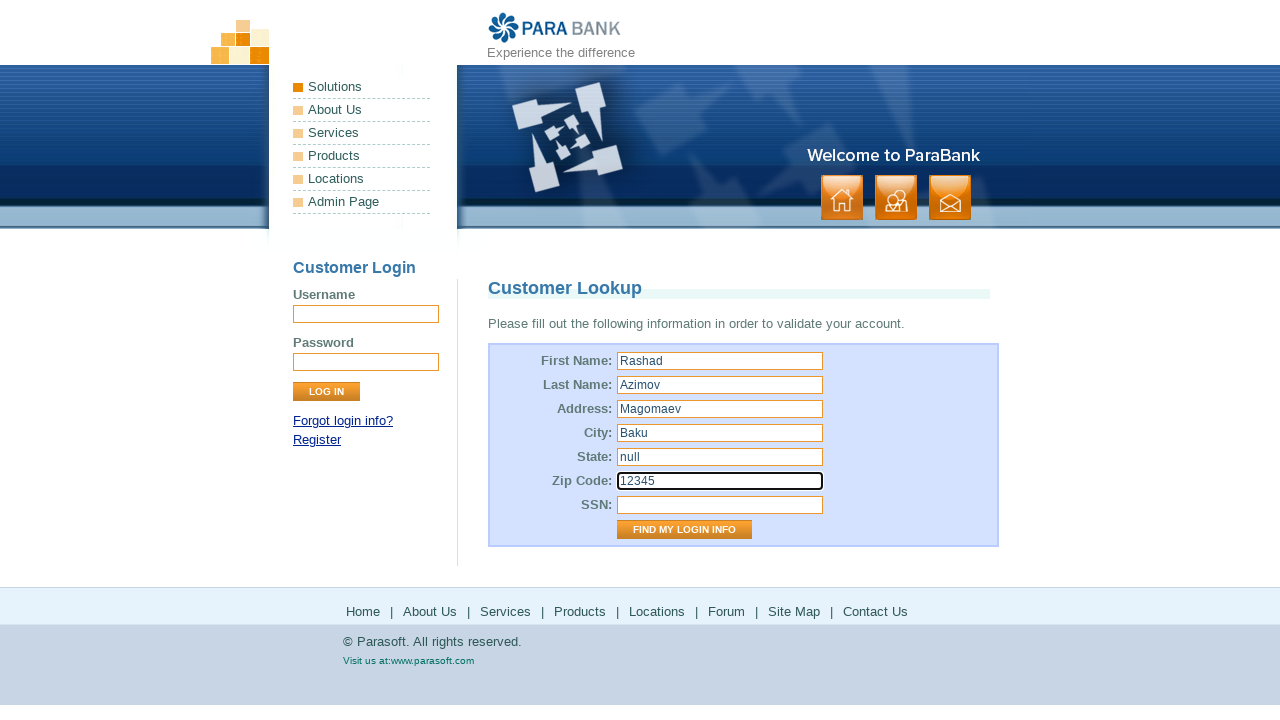

Filled SSN field with '112233' on #ssn
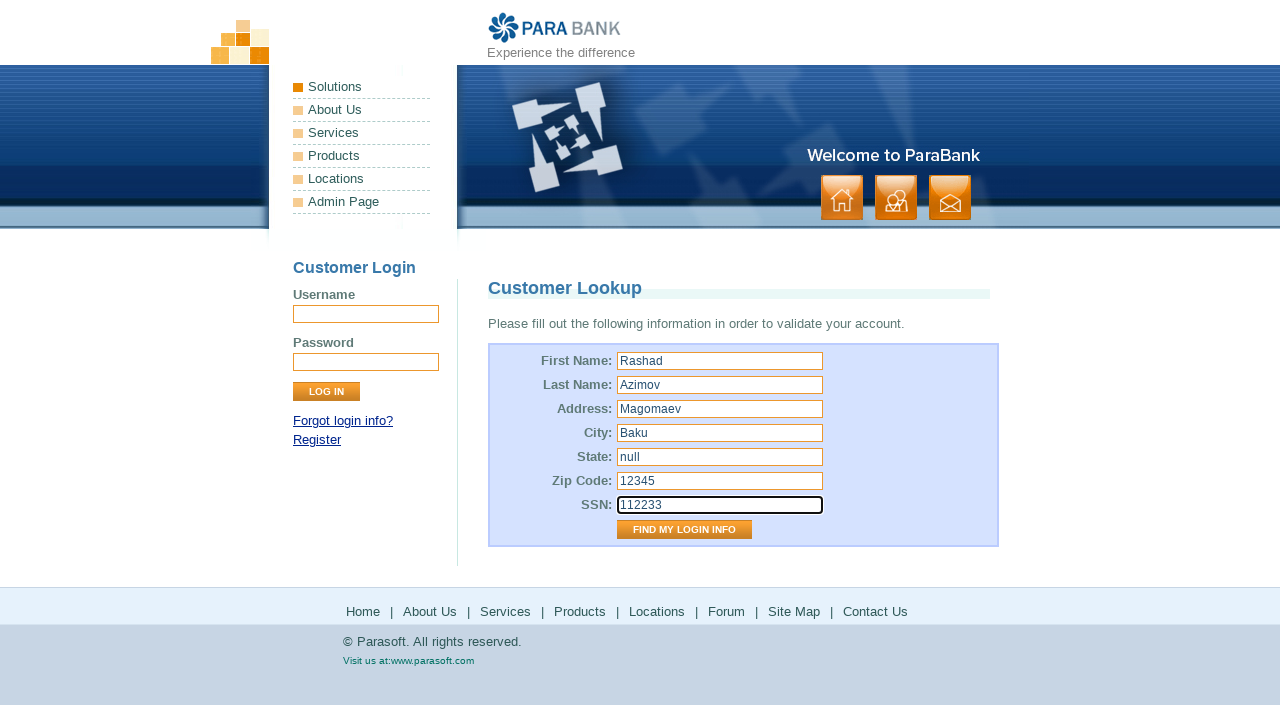

Clicked submit button to submit password recovery form at (684, 530) on .form2 > tbody:nth-child(1) > tr:nth-child(8) > td:nth-child(2) > input:nth-chil
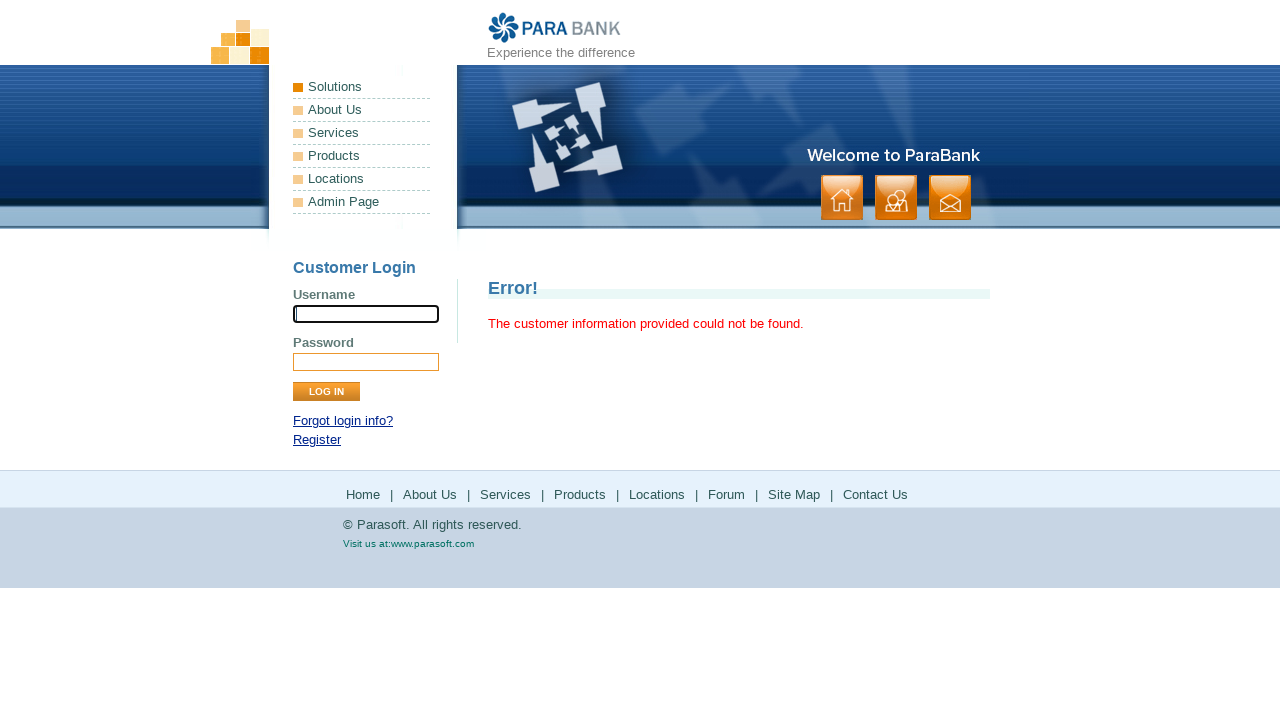

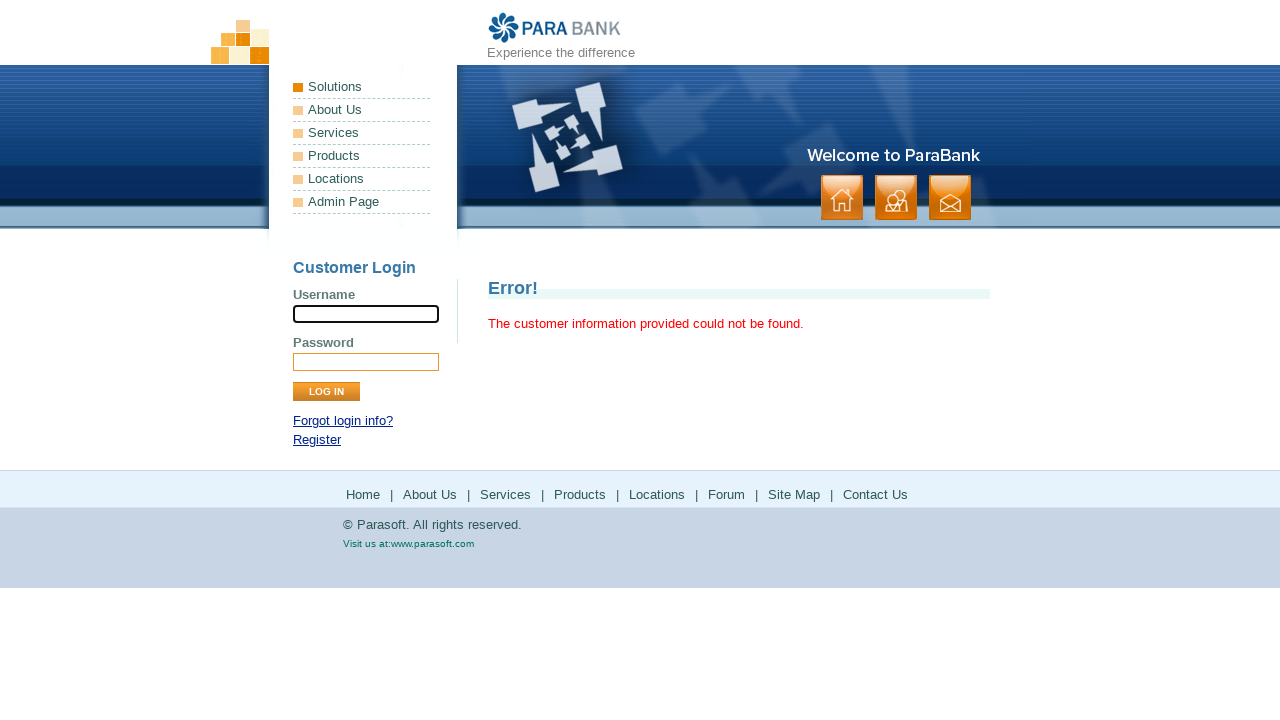